Tests an e-commerce vegetable shopping flow by searching for a specific product (Cucumber), adding it to cart with increased quantity, and applying a promo code at checkout

Starting URL: https://rahulshettyacademy.com/seleniumPractise/#/

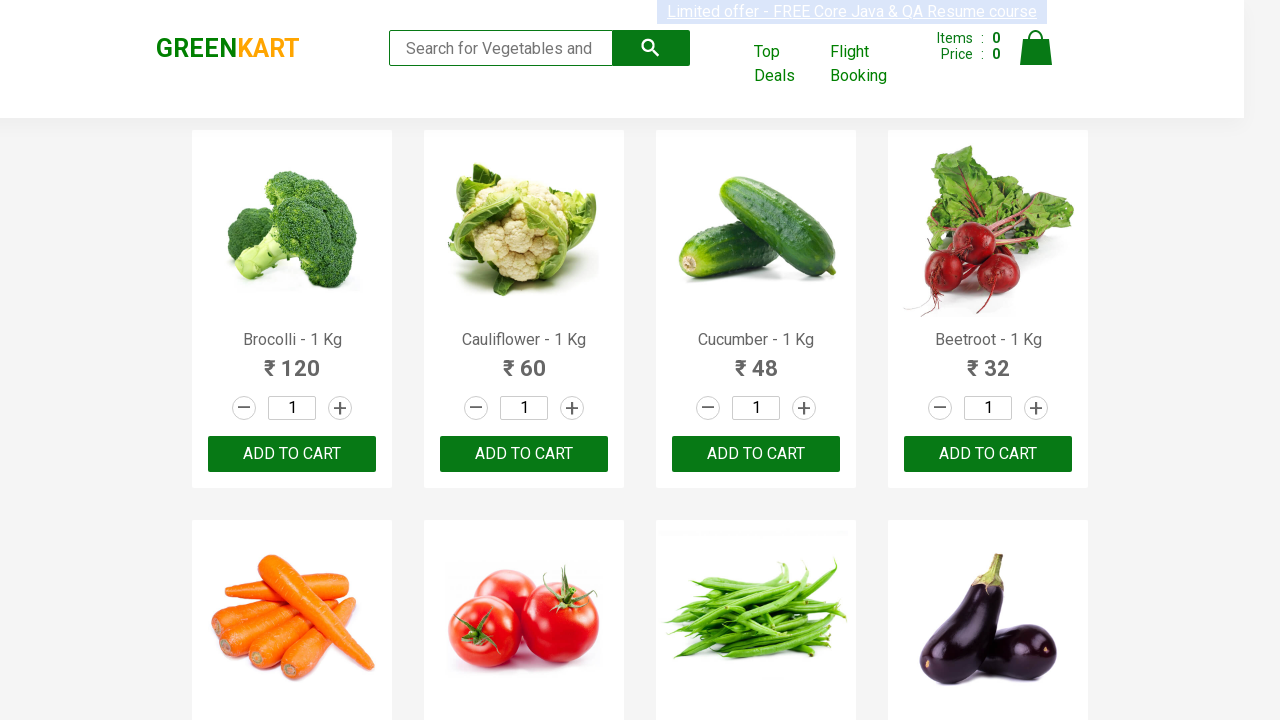

Waited for product list to load
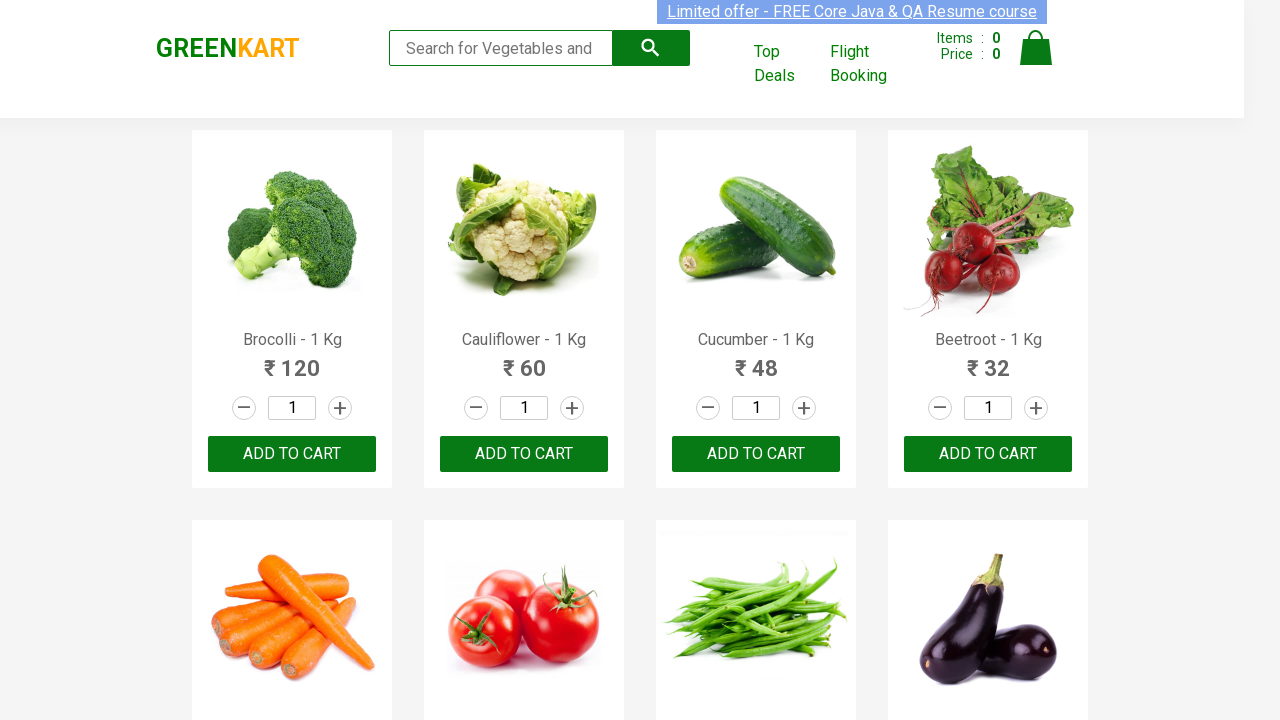

Located all product names
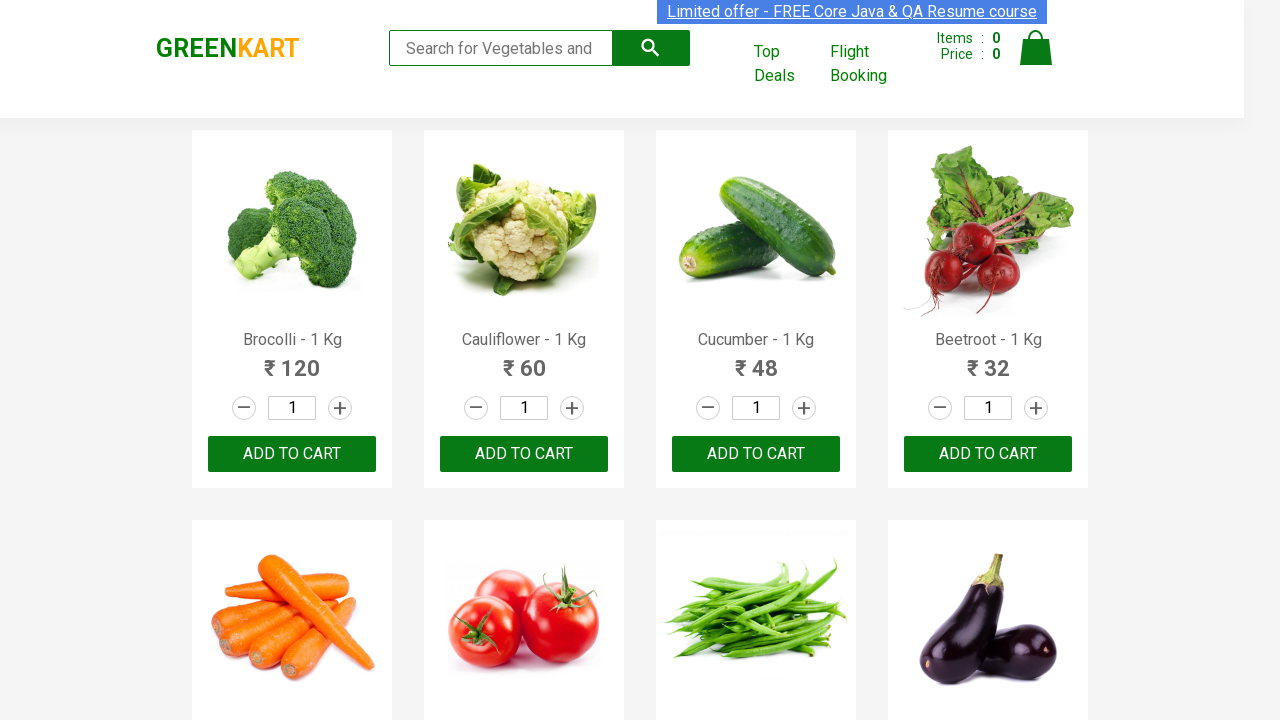

Located all increment buttons
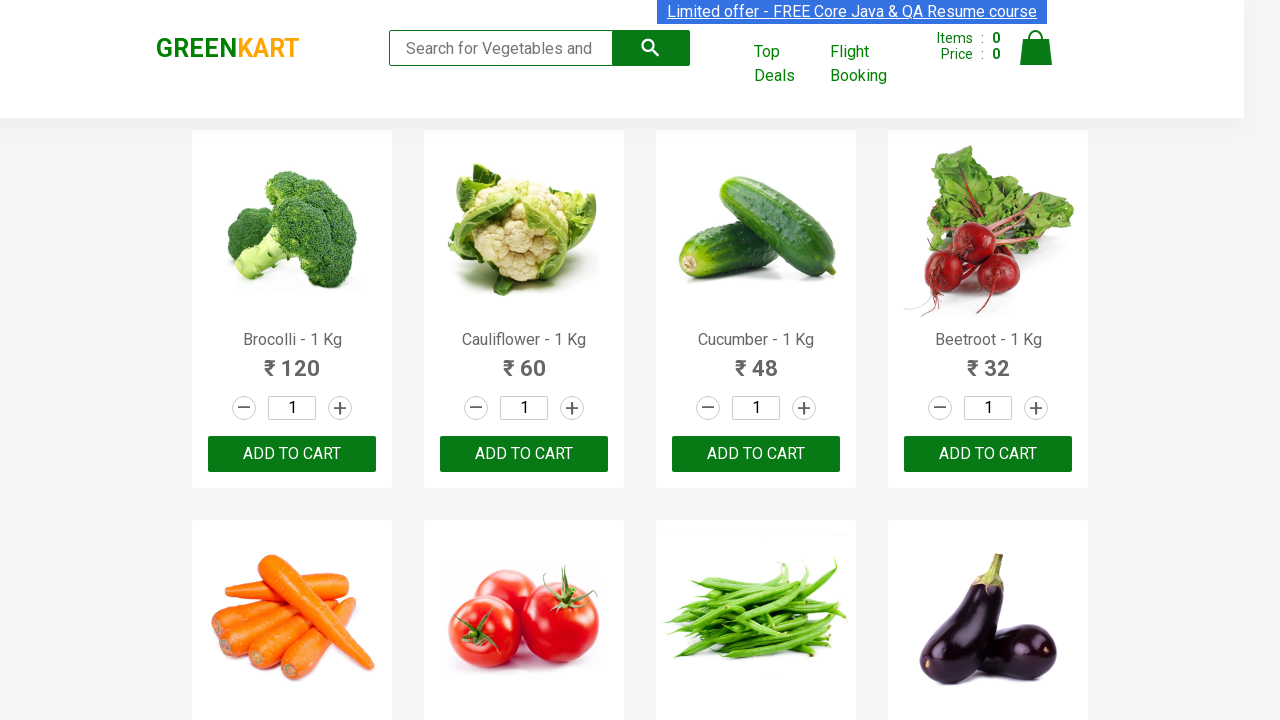

Located all add to cart buttons
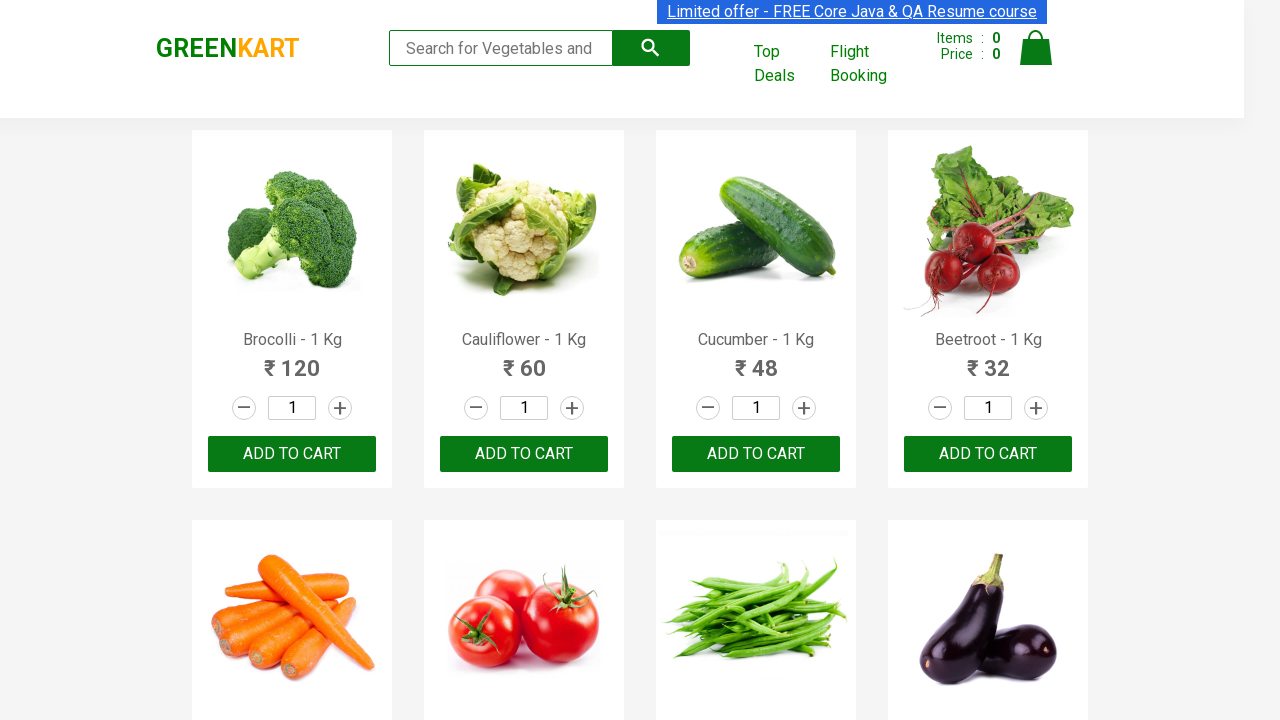

Clicked increment button to increase Cucumber quantity at (804, 408) on a.increment >> nth=2
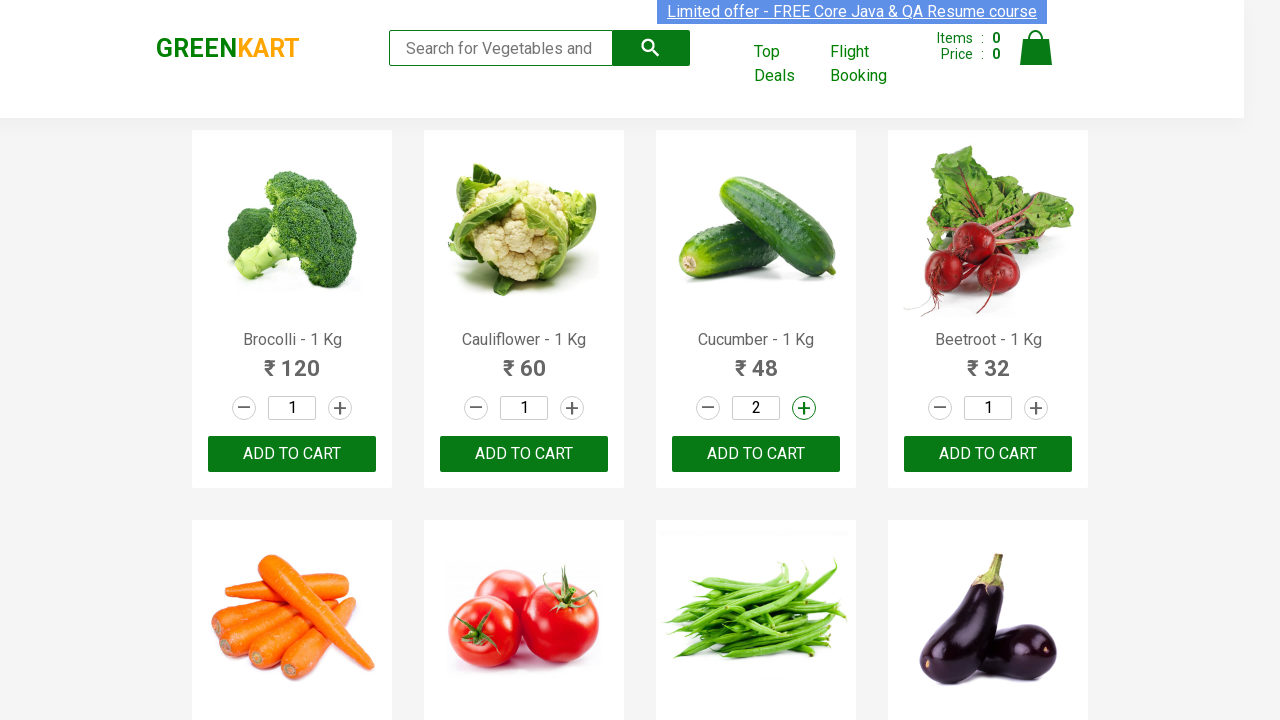

Clicked add to cart button for Cucumber at (524, 454) on xpath=//div/button[@type='button'] >> nth=2
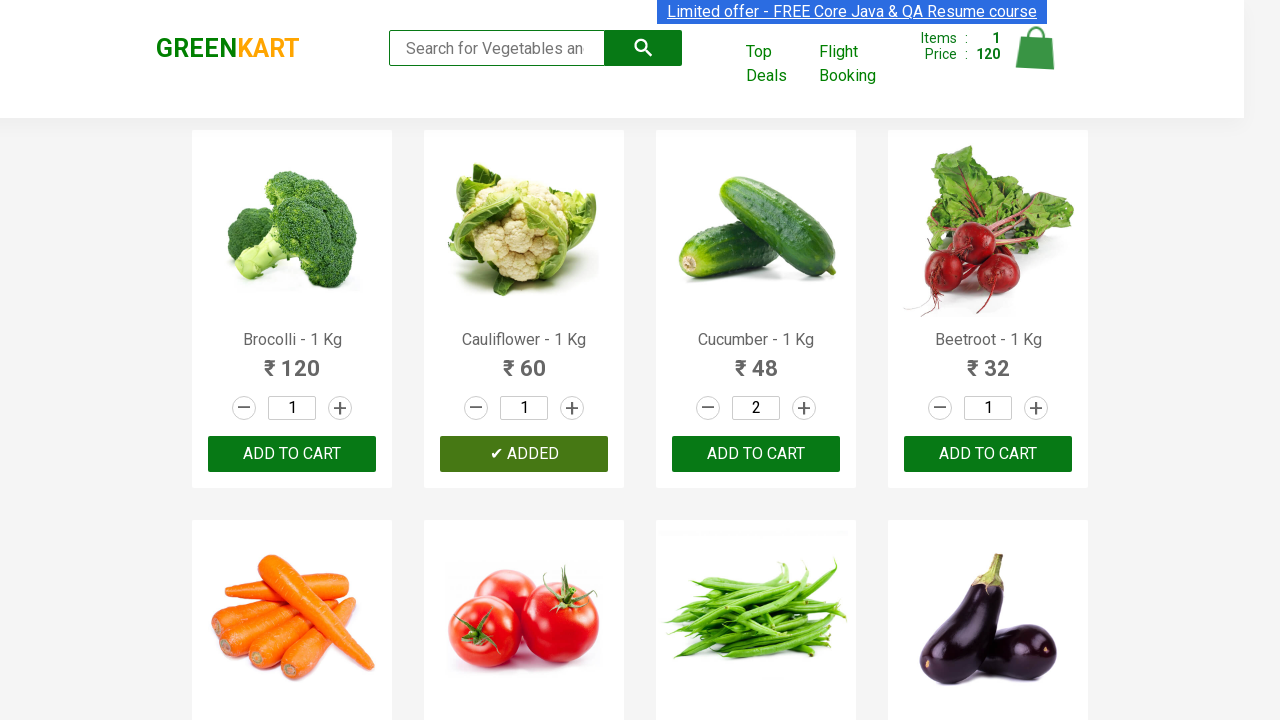

Clicked cart icon to view cart at (1036, 48) on img[alt*='Cart']
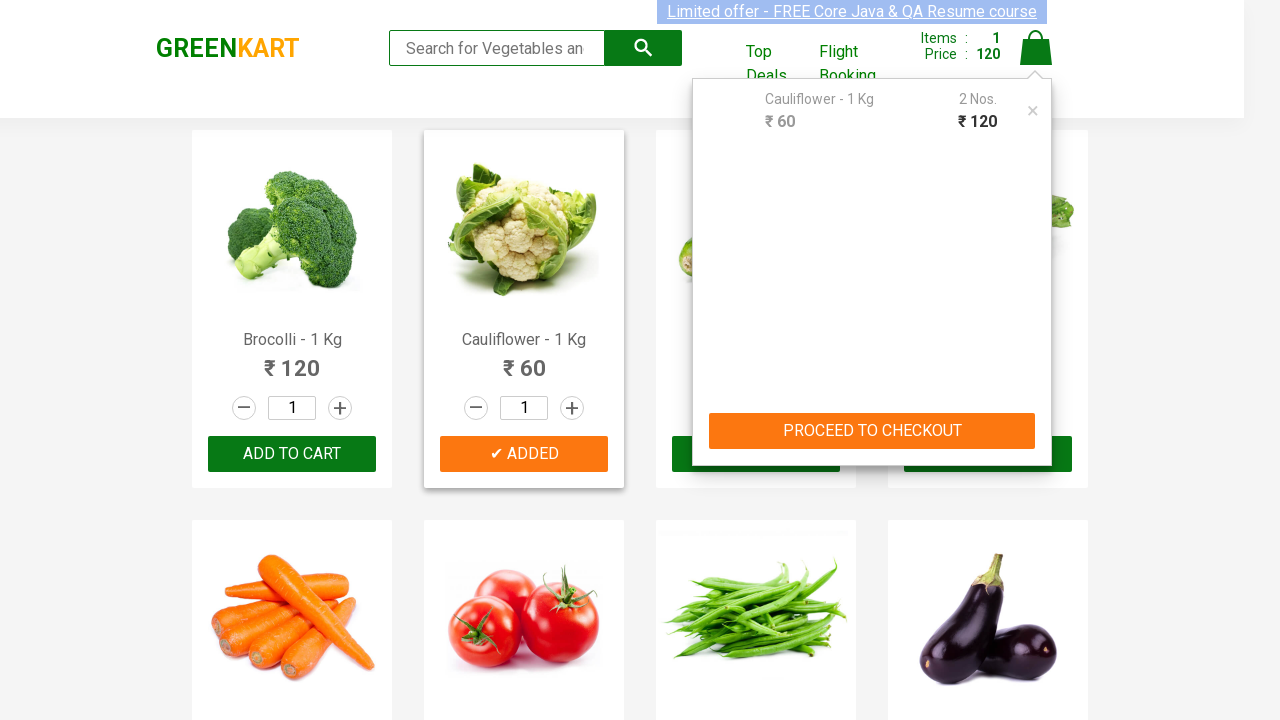

Clicked proceed to checkout button at (872, 431) on div[class='cart-preview active'] button[type='button']
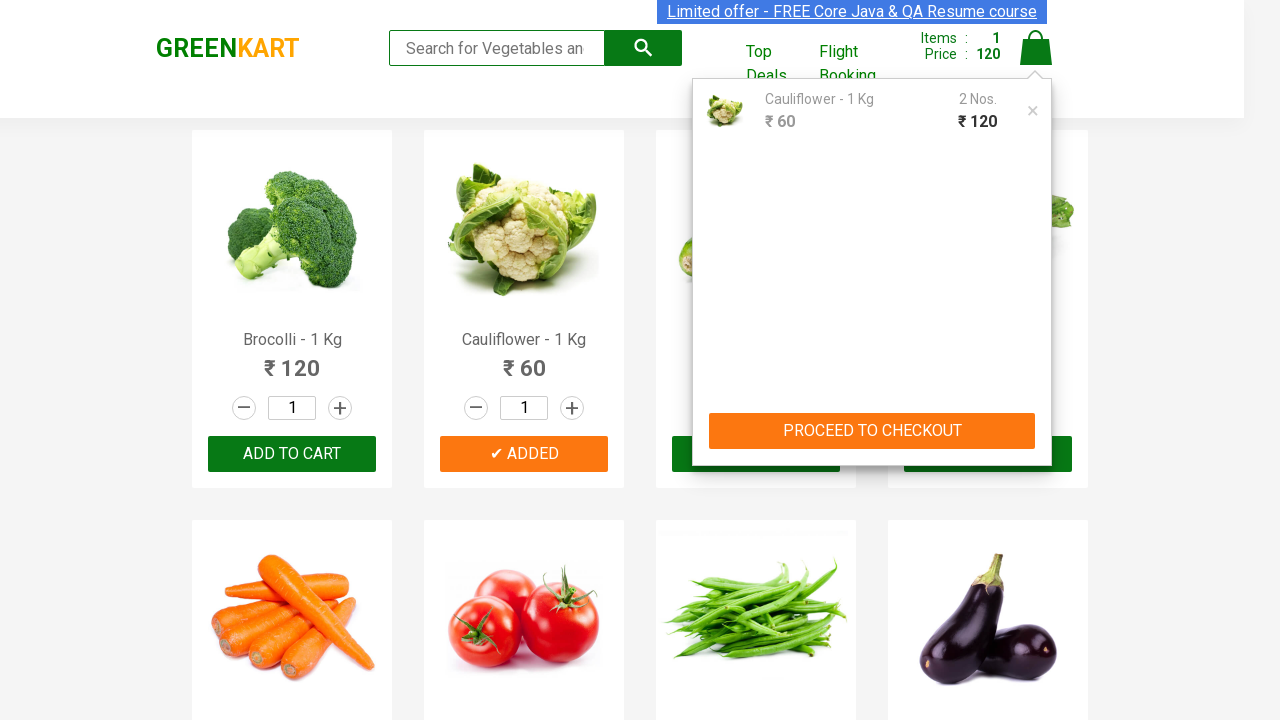

Entered promo code 'rahulshettyacademy' on input.promoCode
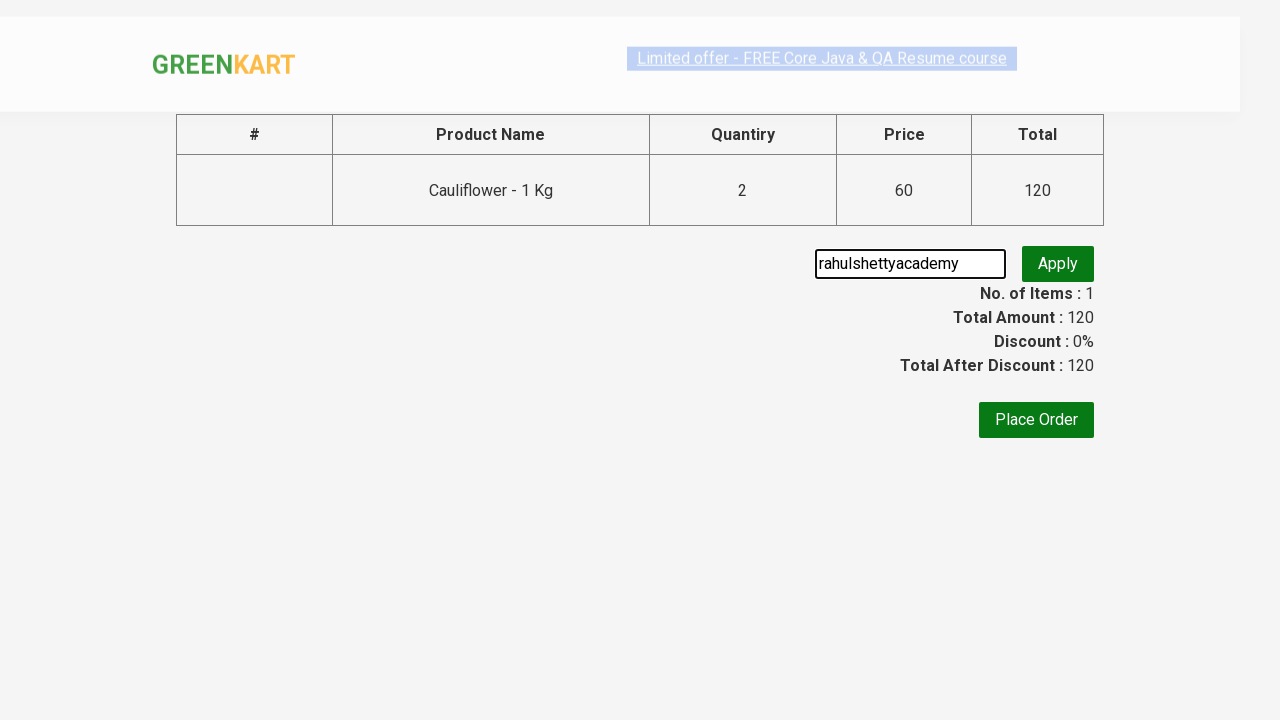

Clicked apply promo button at (1058, 264) on button.promoBtn
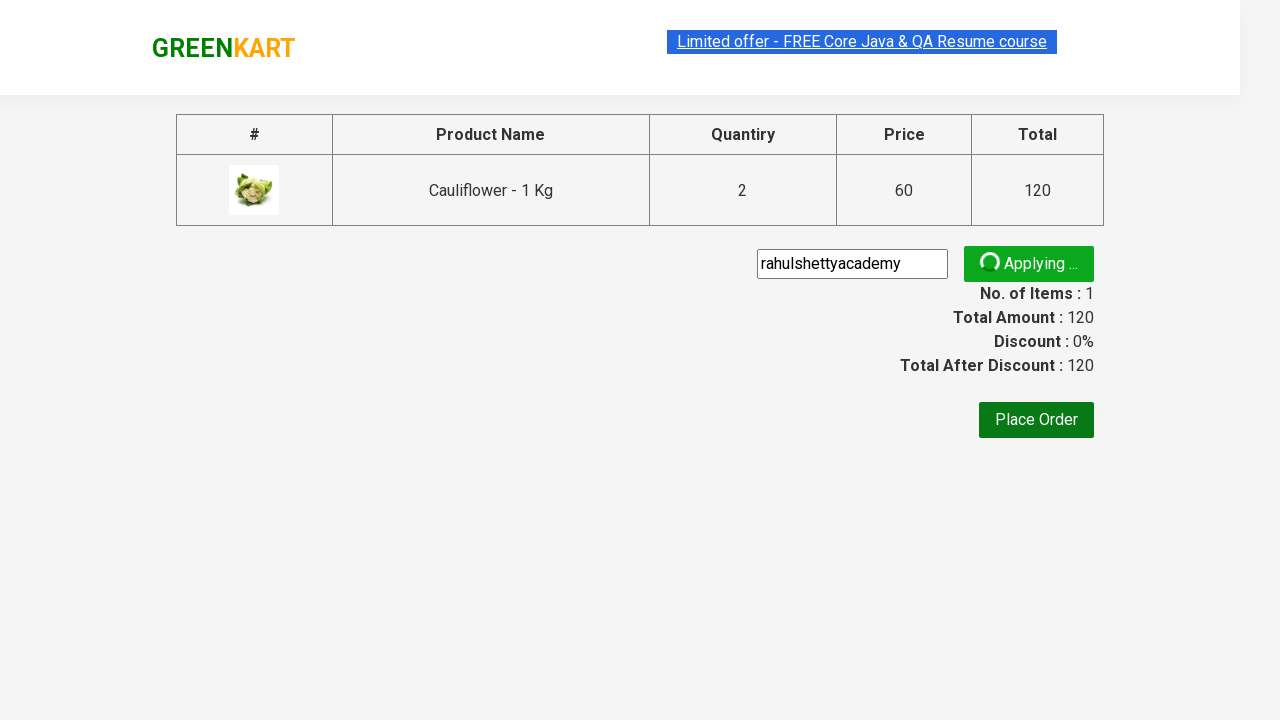

Waited for promo validation message to appear
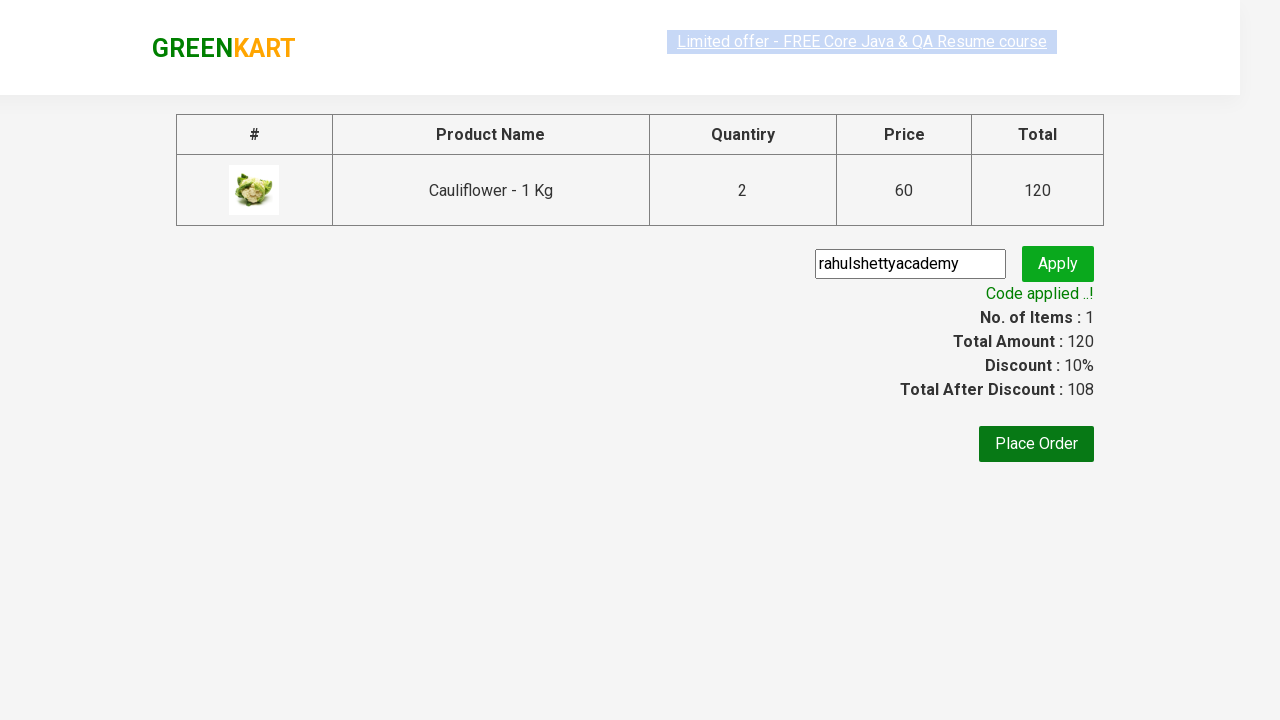

Retrieved promo validation message: Code applied ..!
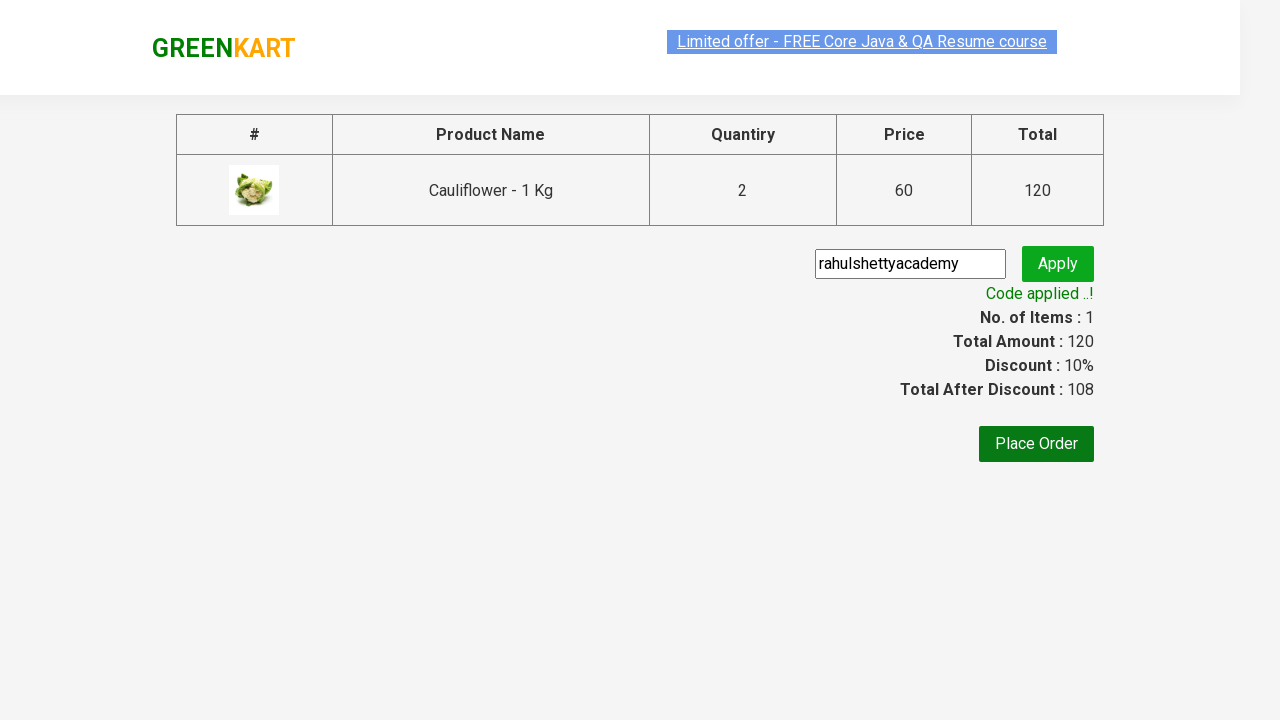

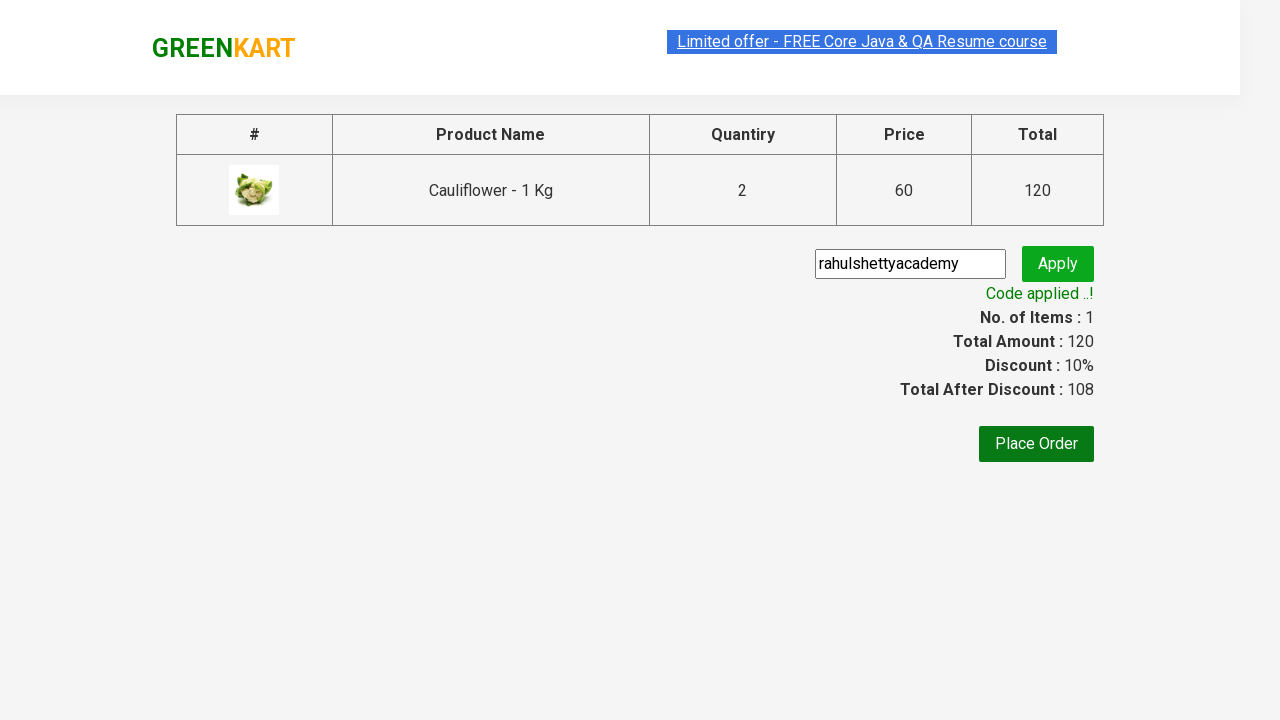